Tests adding a task to a to-do list application (second test with different assertion)

Starting URL: https://herziopinto.github.io/lista-de-tarefas/

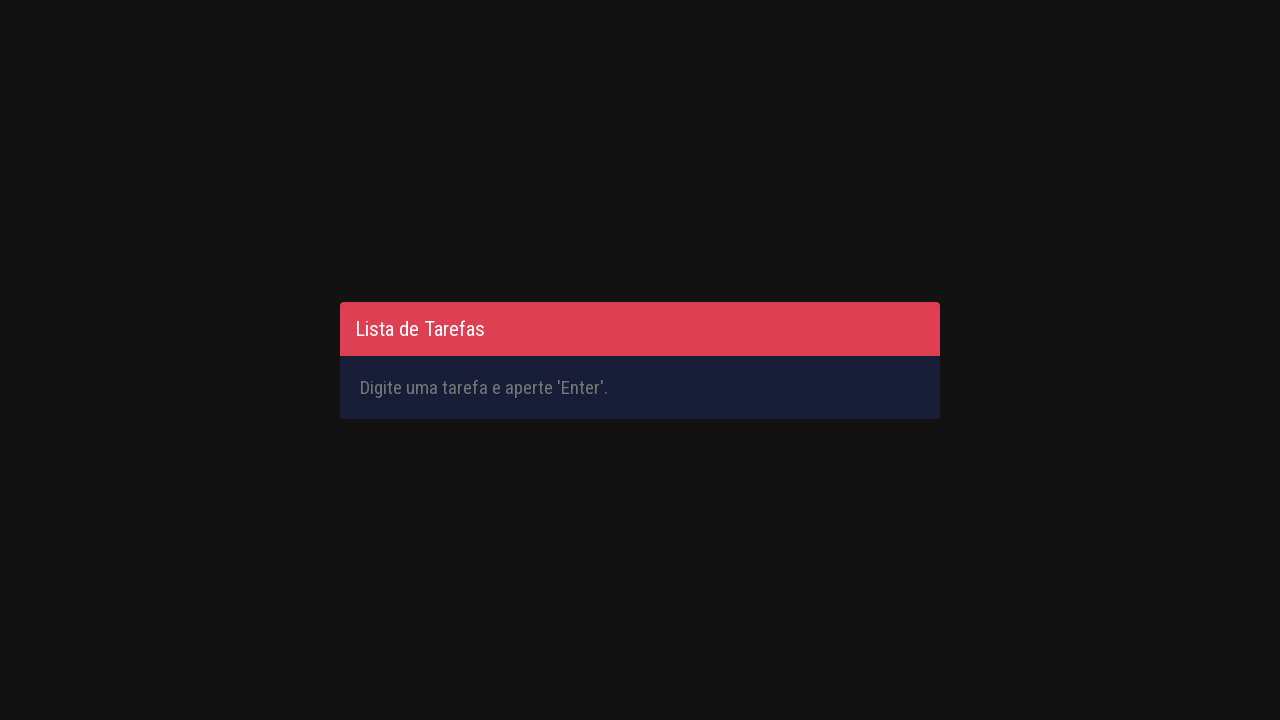

Filled input field with task 'Aprender Selenium' on #inputTask
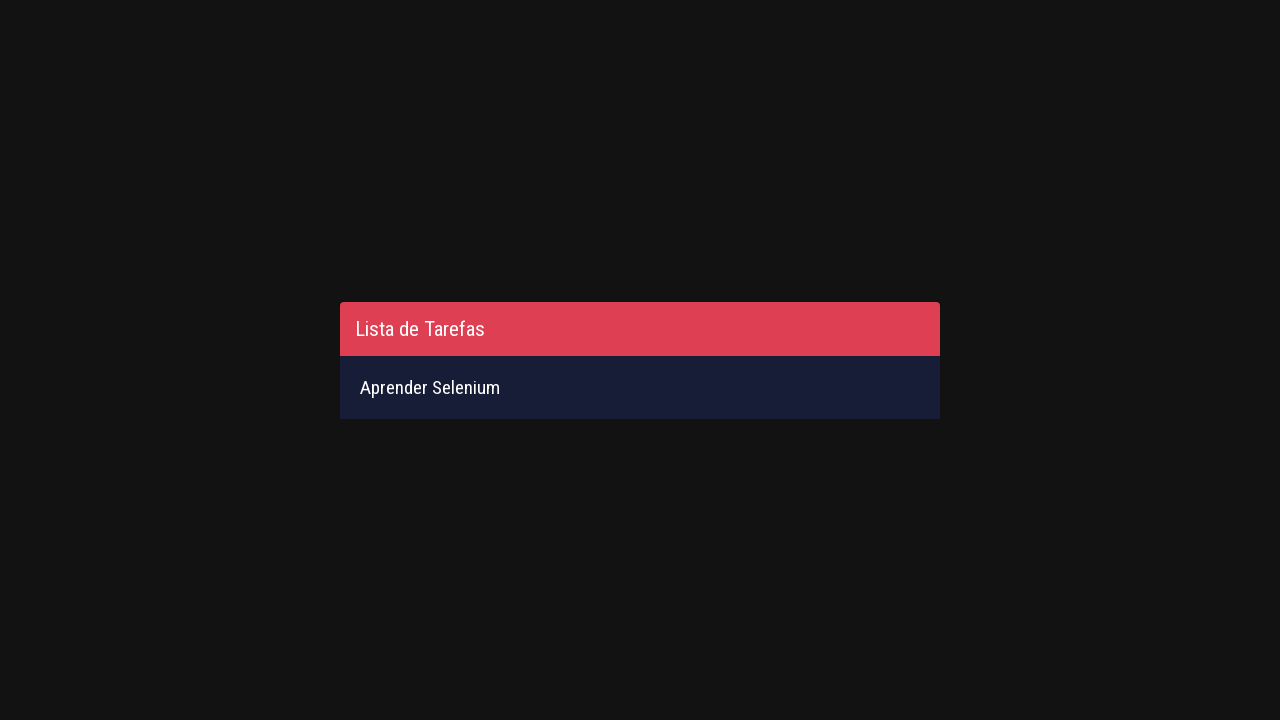

Pressed Enter to submit the task on #inputTask
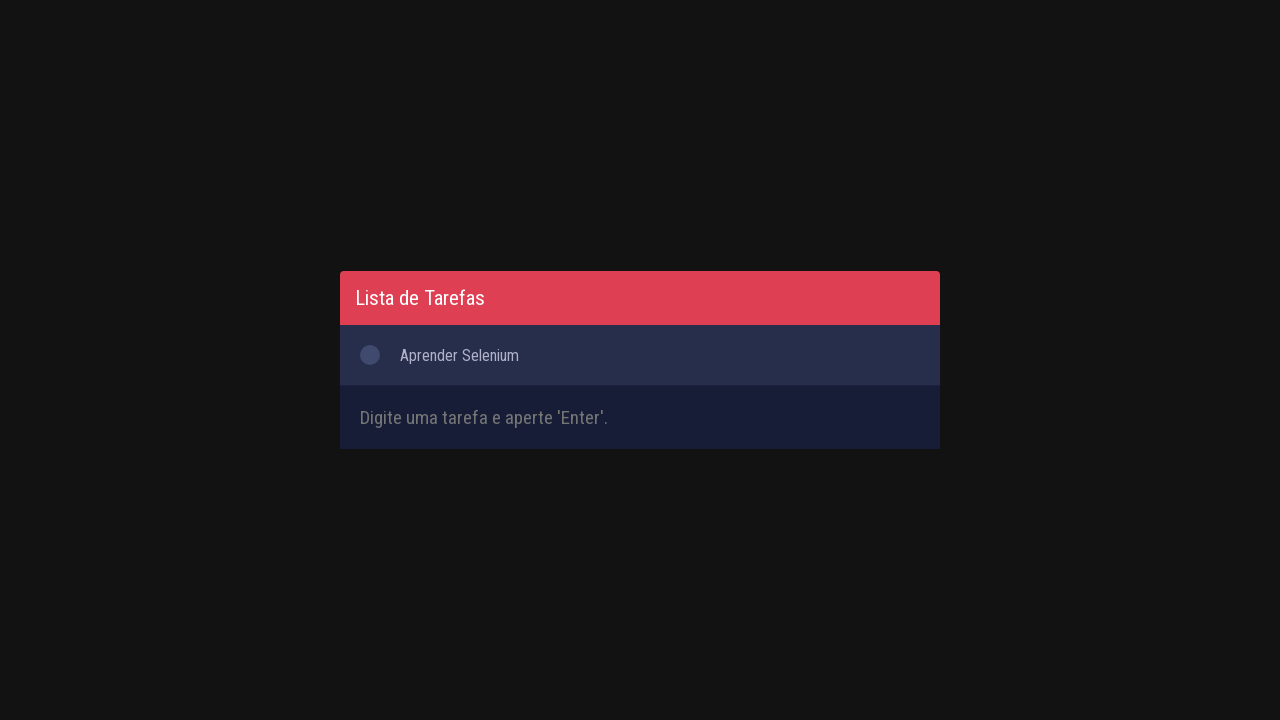

Task successfully added and appeared in the list
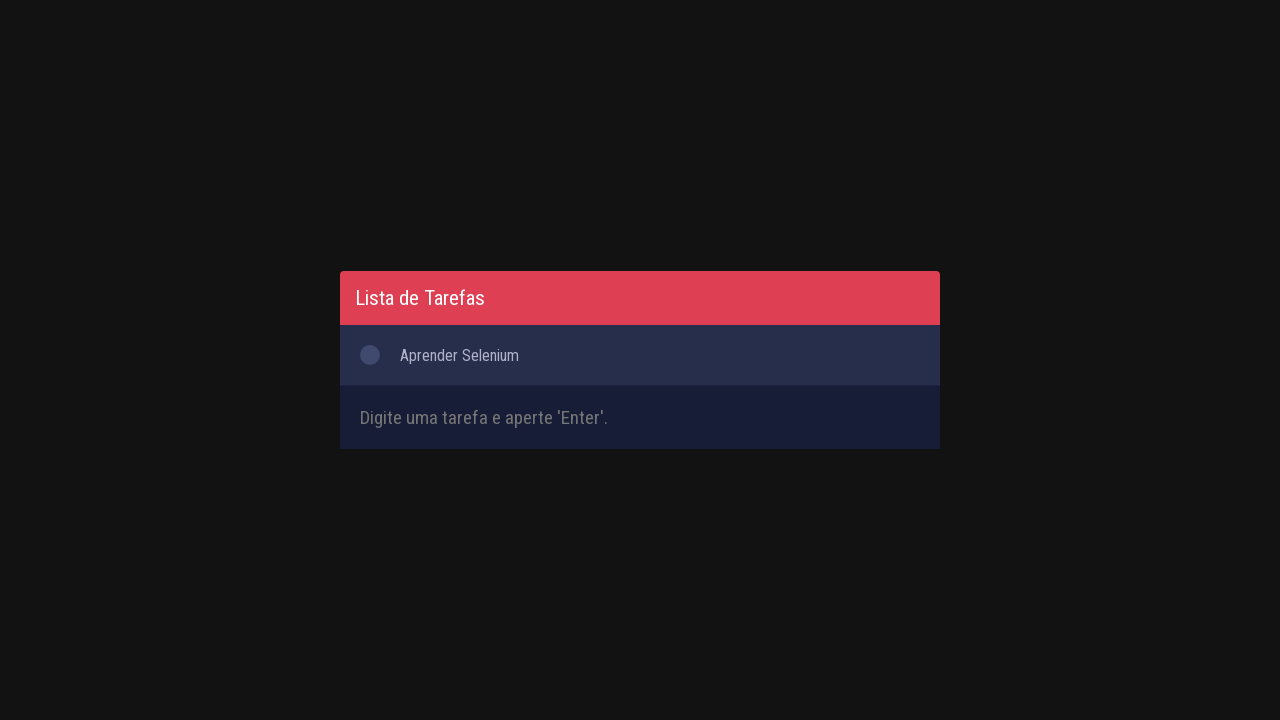

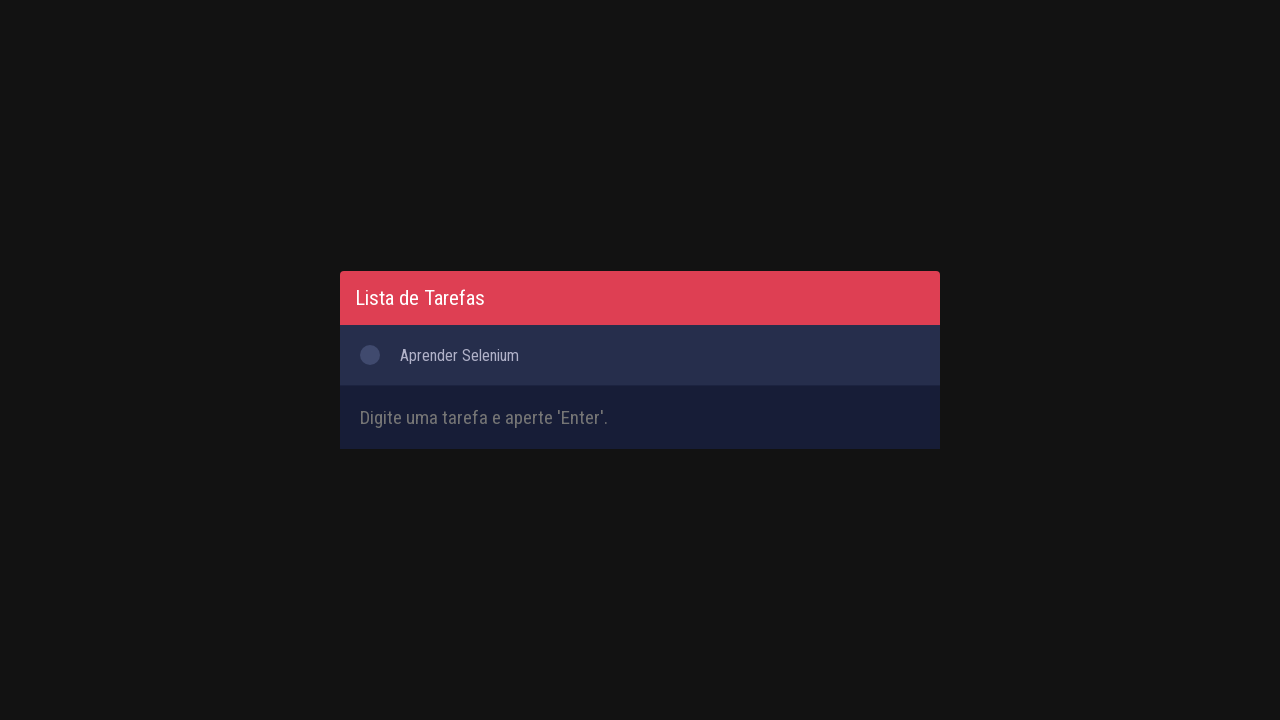